Verifies that the page title is "Get a Quote" after navigating to the quote form page

Starting URL: https://skryabin.com/market/quote.html

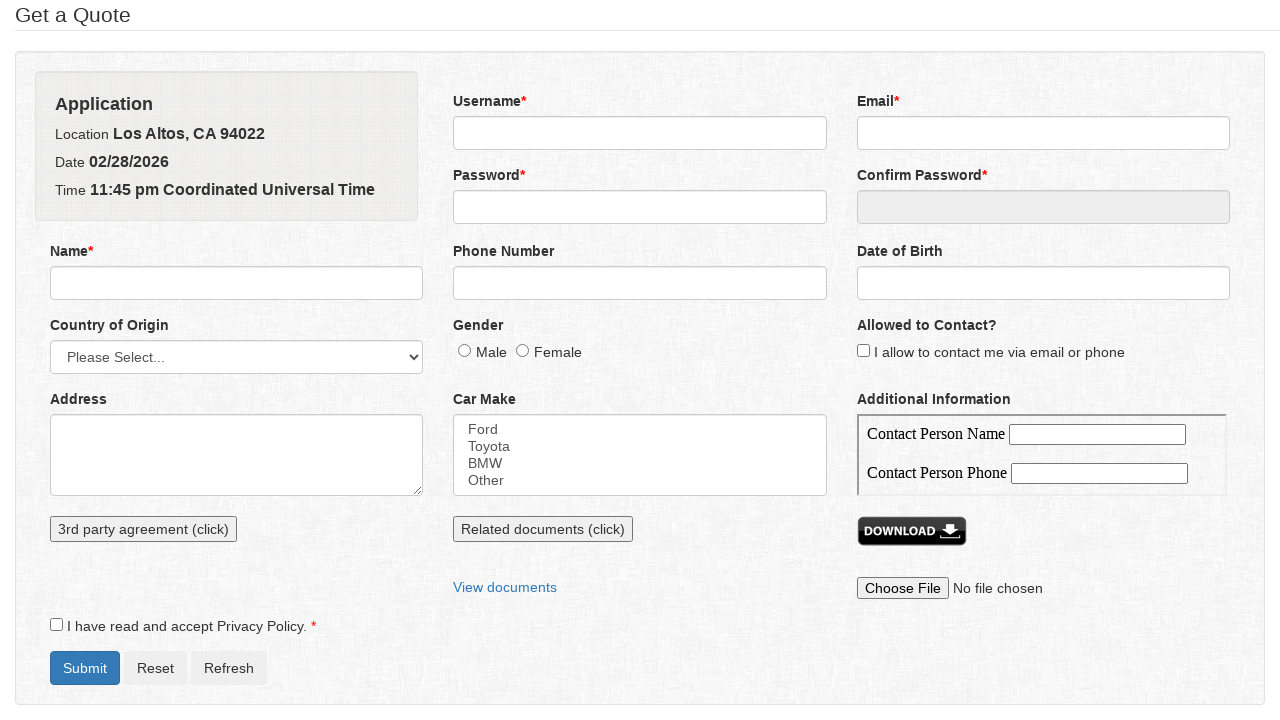

Navigated to quote form page at https://skryabin.com/market/quote.html
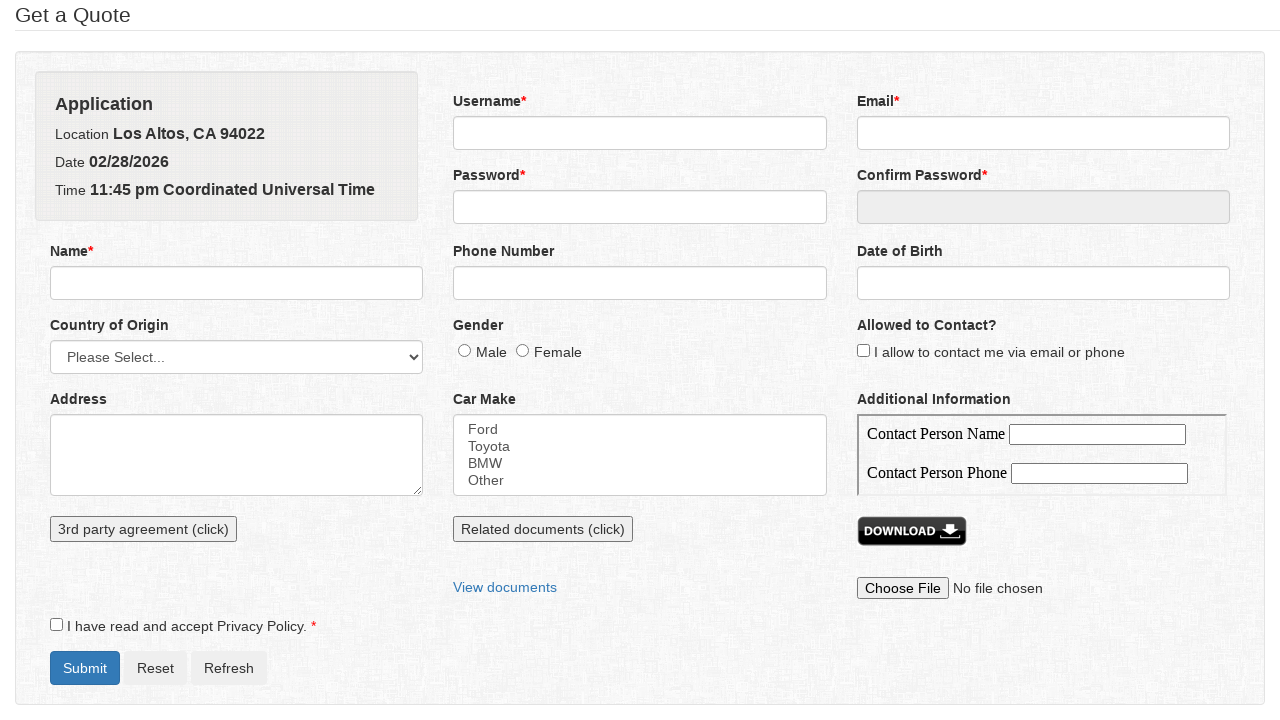

Retrieved page title
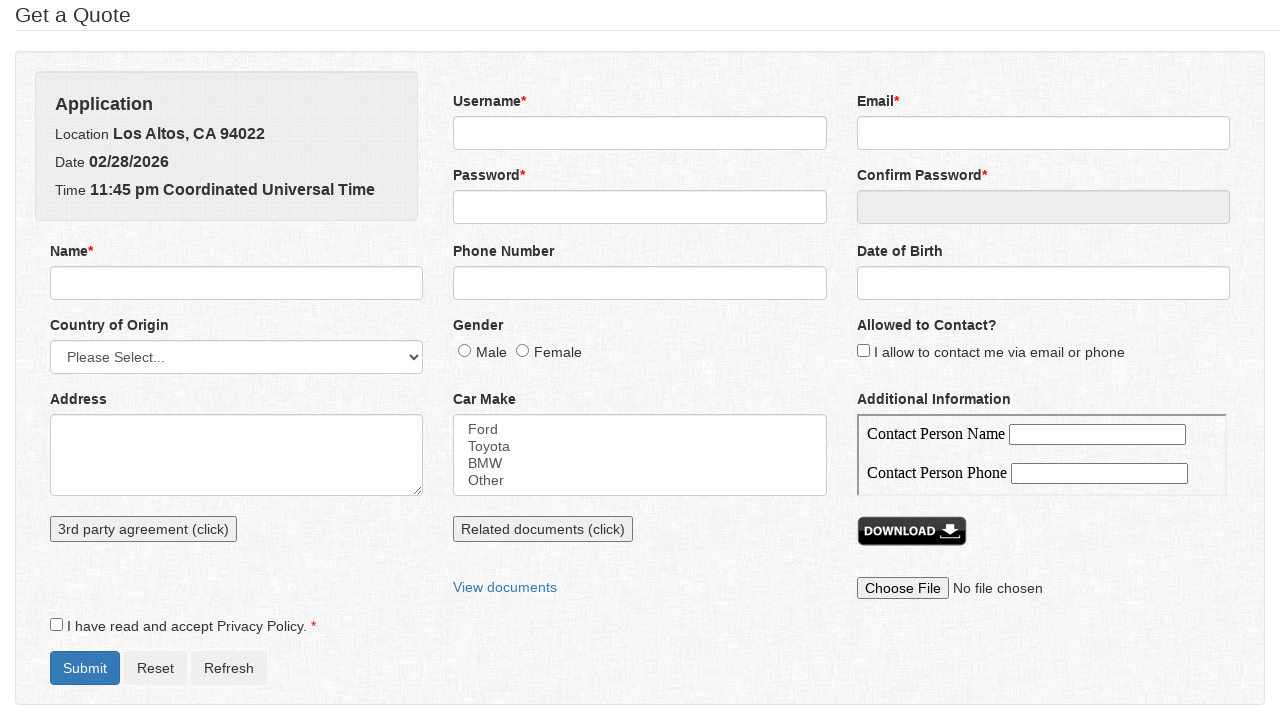

Verified page title is 'Get a Quote'
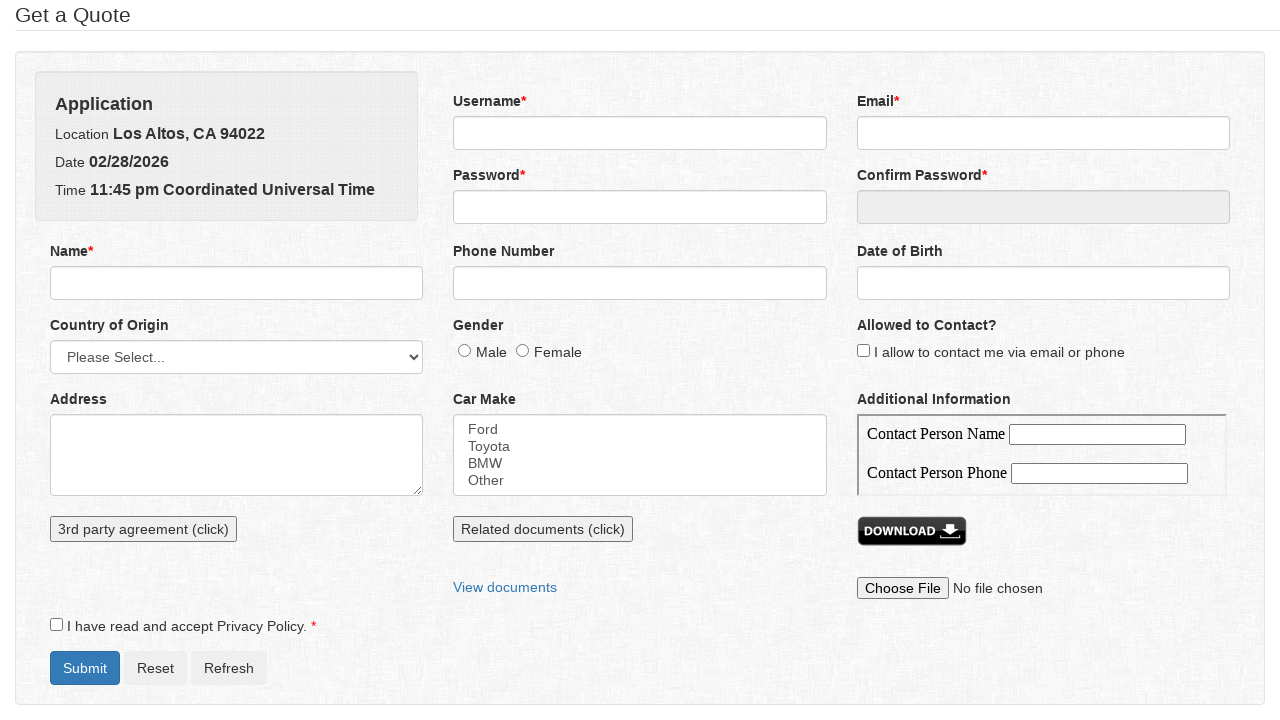

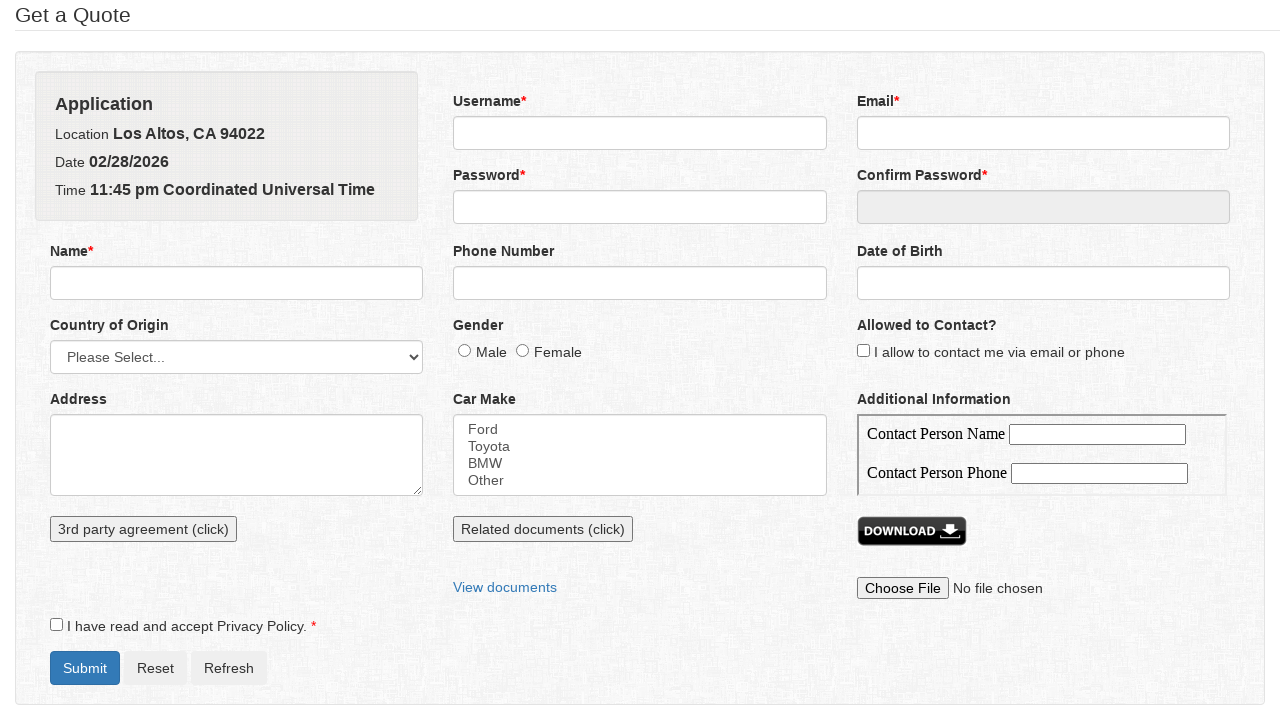